Tests a data types registration form by filling in all fields (first name, last name, address, email, phone, zip code, city, country, job position, and company) and submitting the form.

Starting URL: https://bonigarcia.dev/selenium-webdriver-java/data-types.html

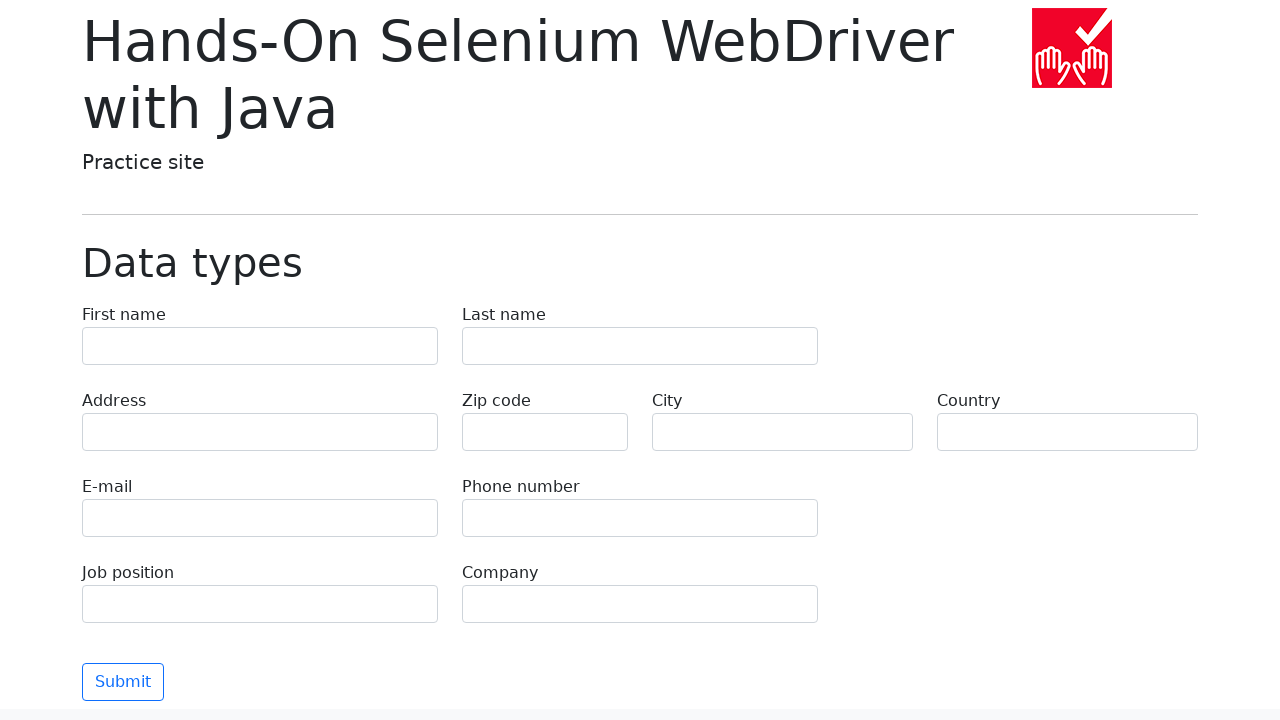

Navigated to data types registration form
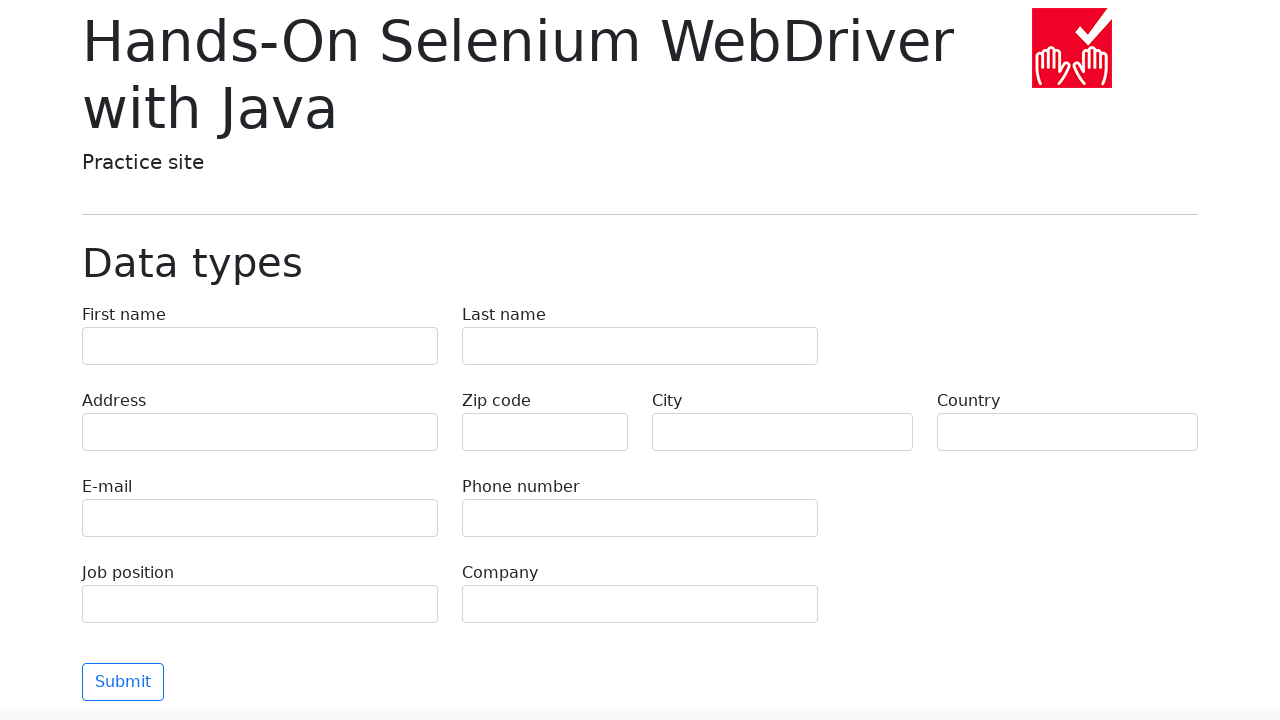

Filled first name field with 'John' on [name='first-name']
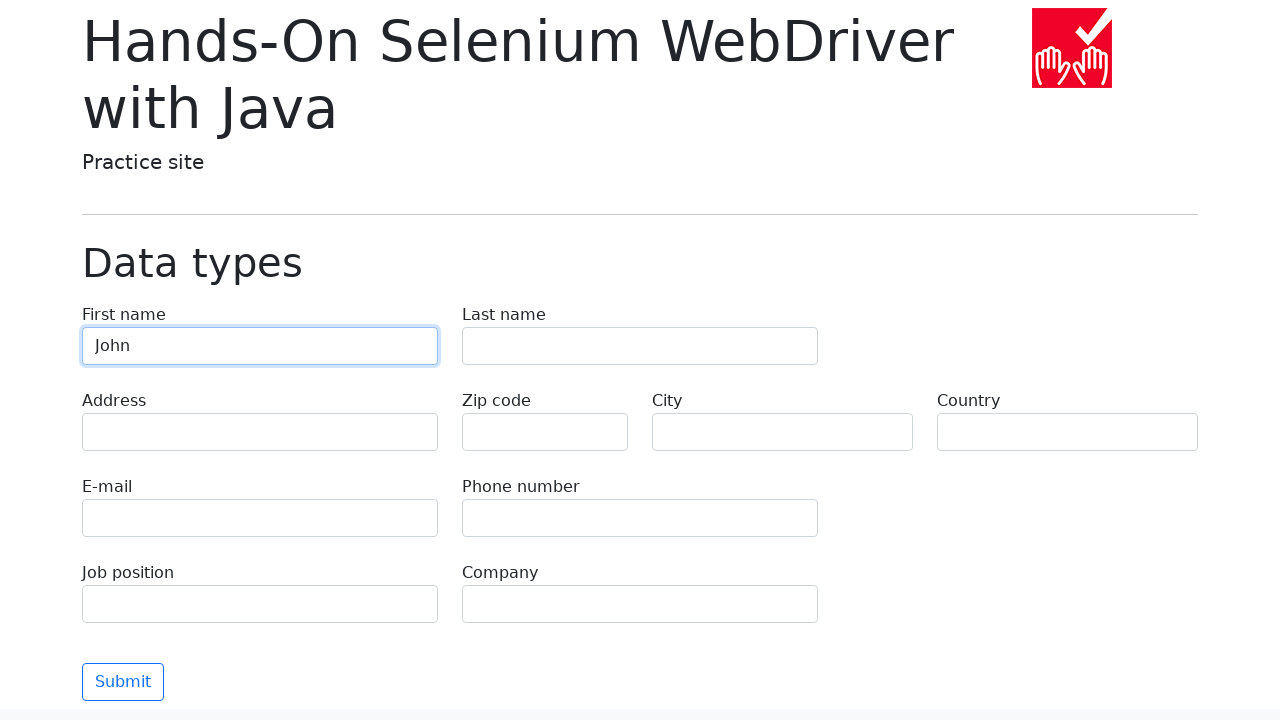

Filled last name field with 'Anderson' on [name='last-name']
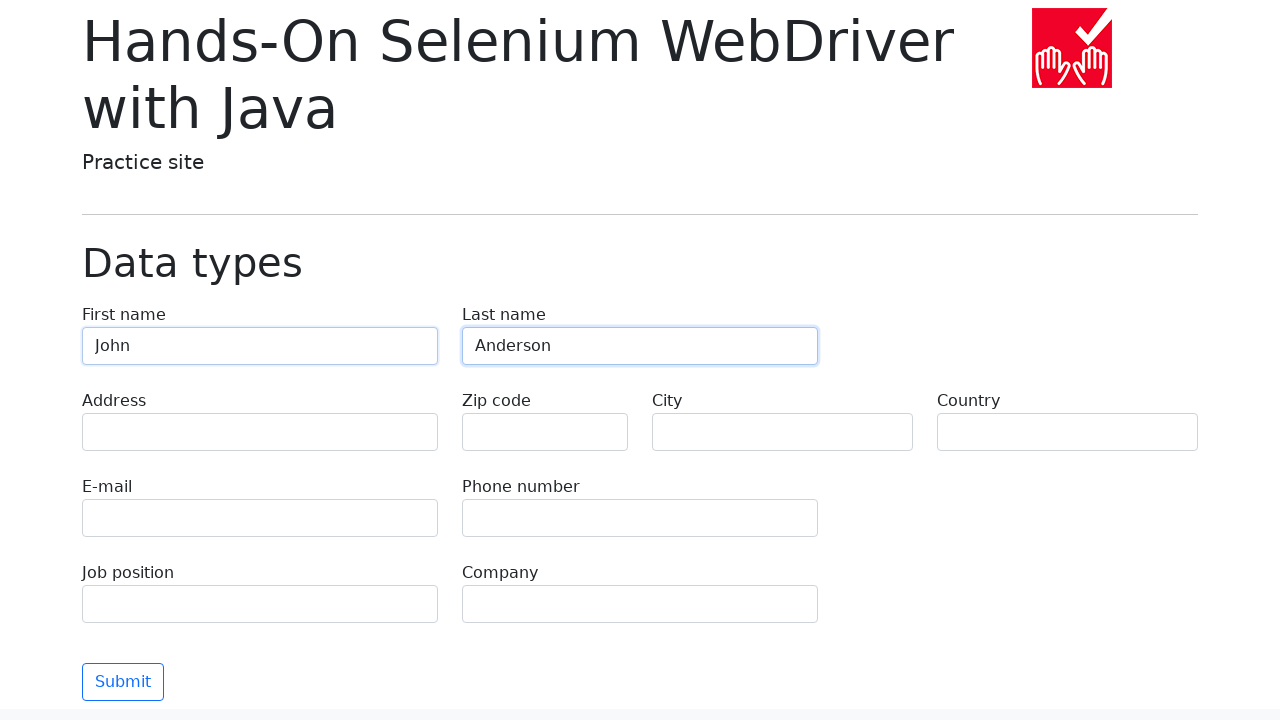

Filled address field with '742 Evergreen Terrace' on [name='address']
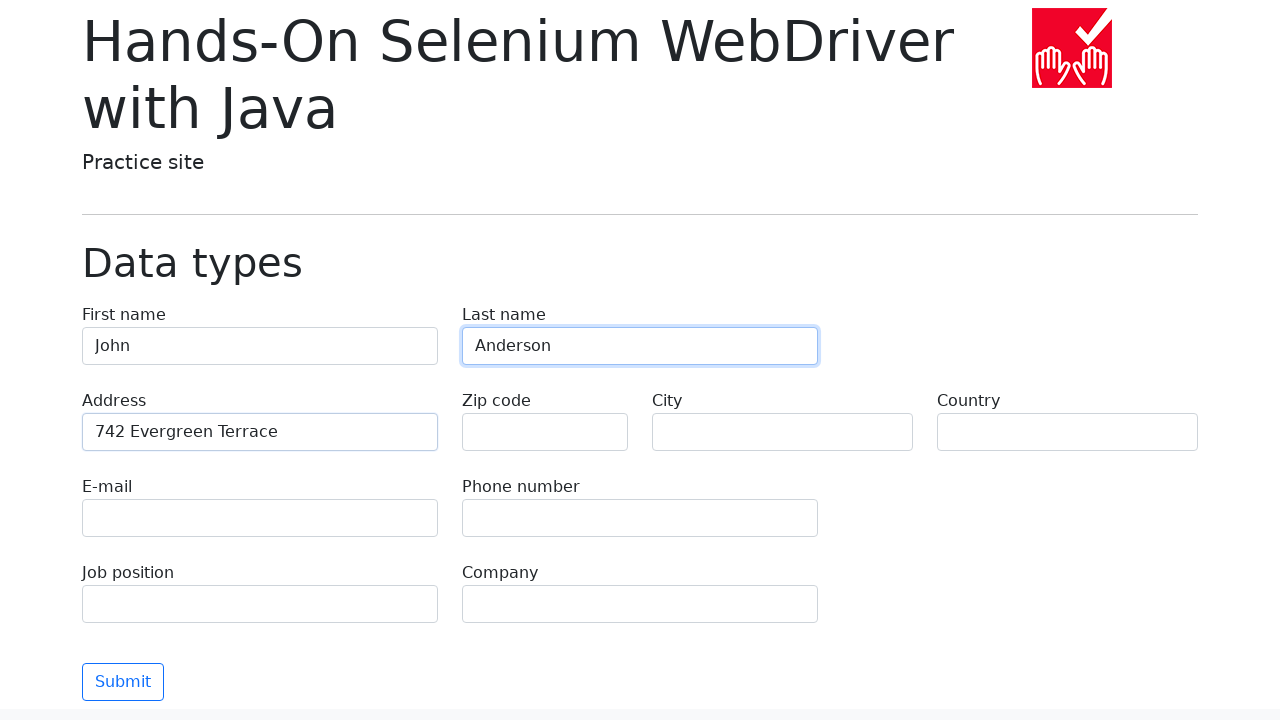

Filled email field with 'john.anderson@example.com' on [name='e-mail']
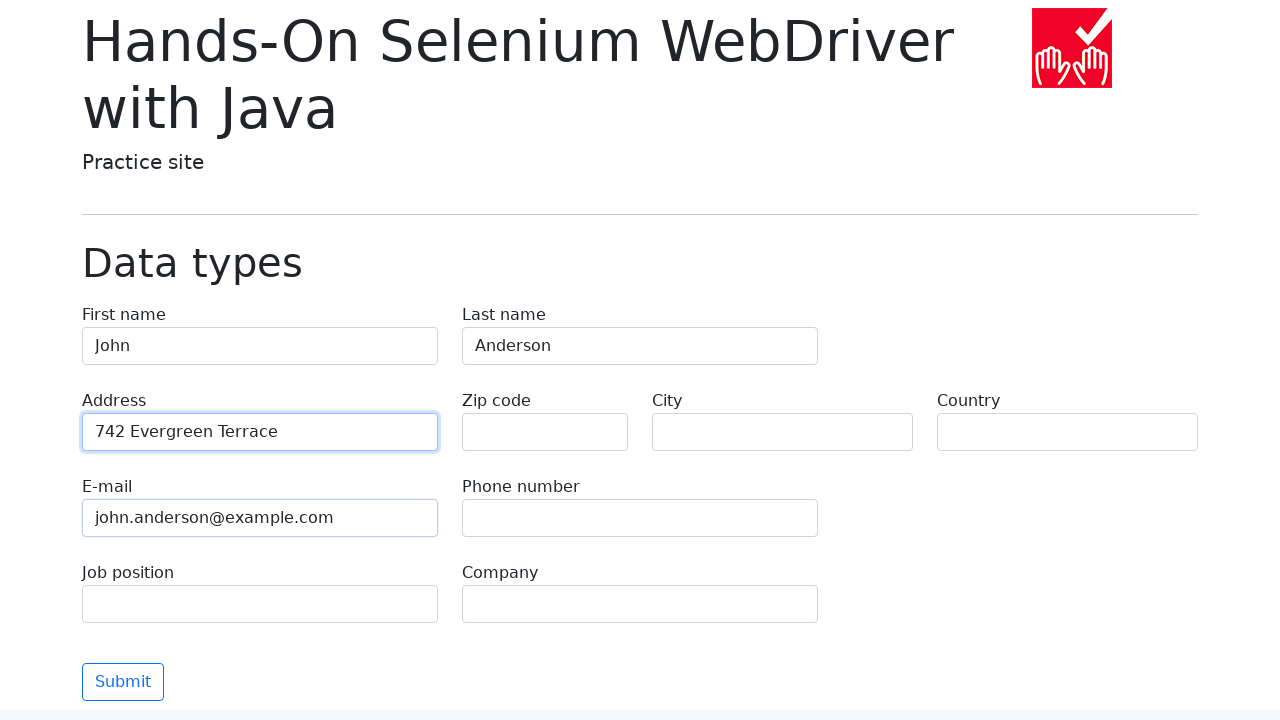

Filled phone field with '555-123-4567' on [name='phone']
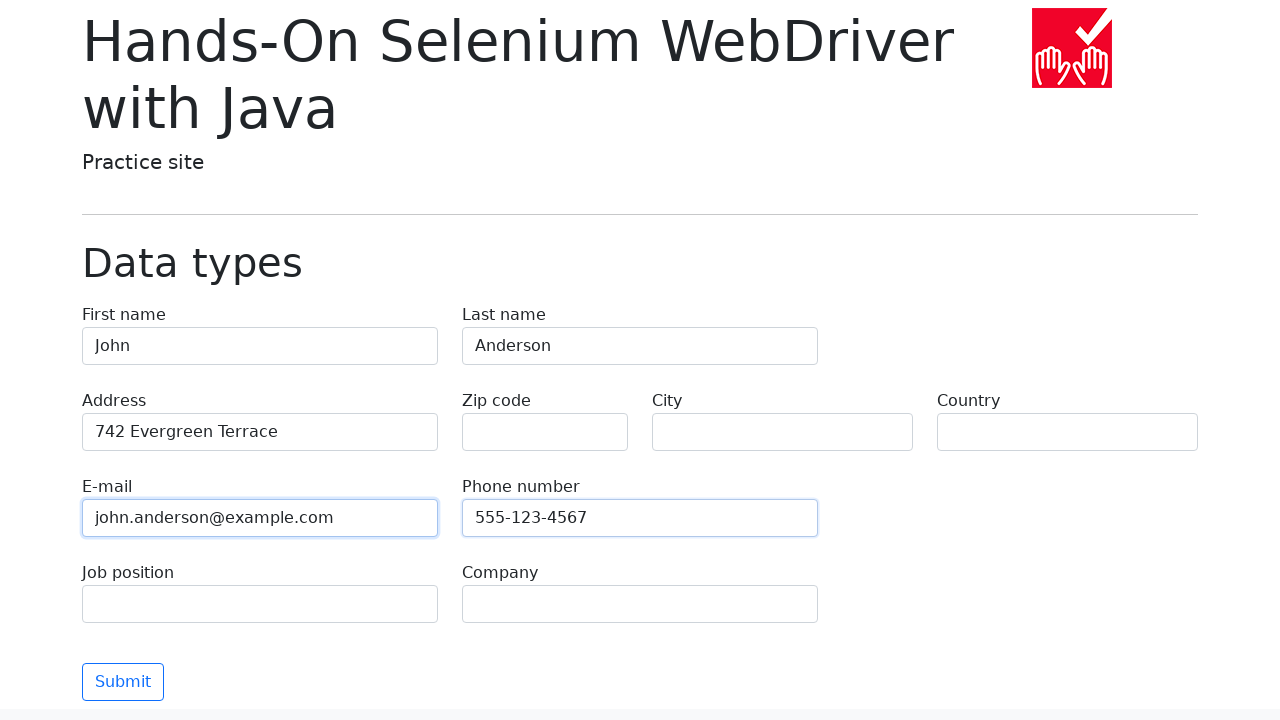

Filled zip code field with '90210' on [name='zip-code']
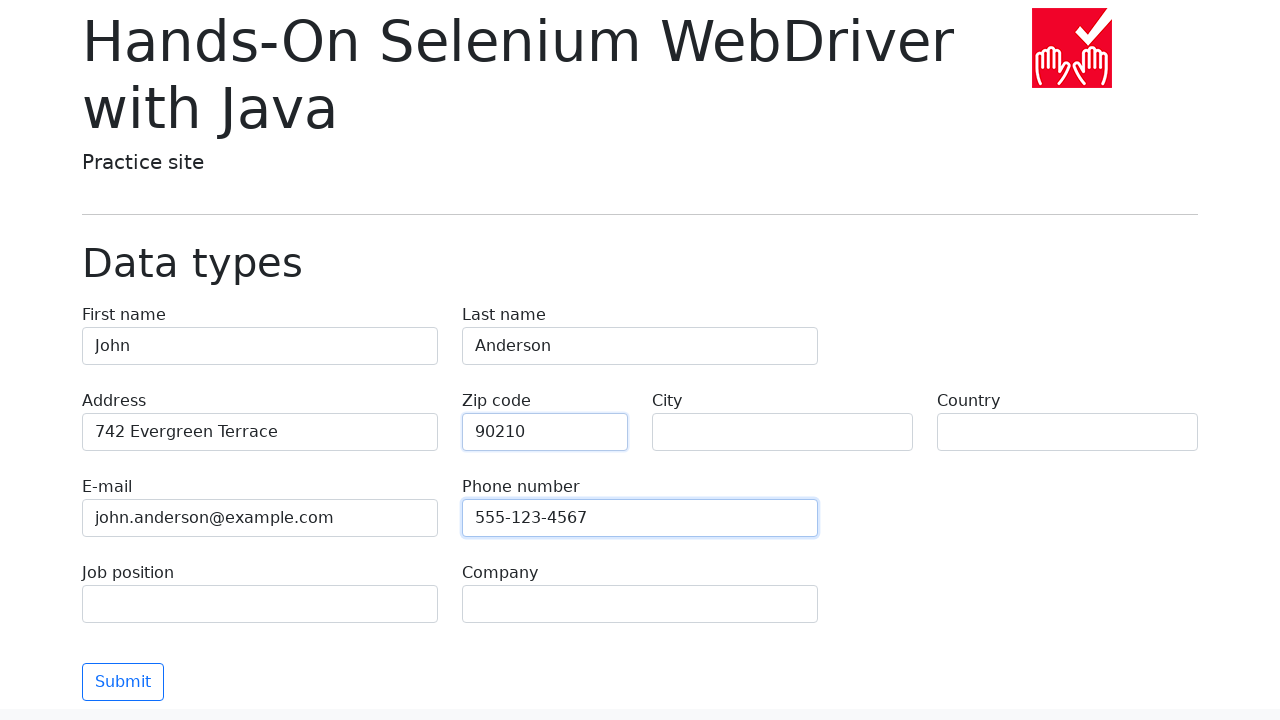

Filled city field with 'Springfield' on [name='city']
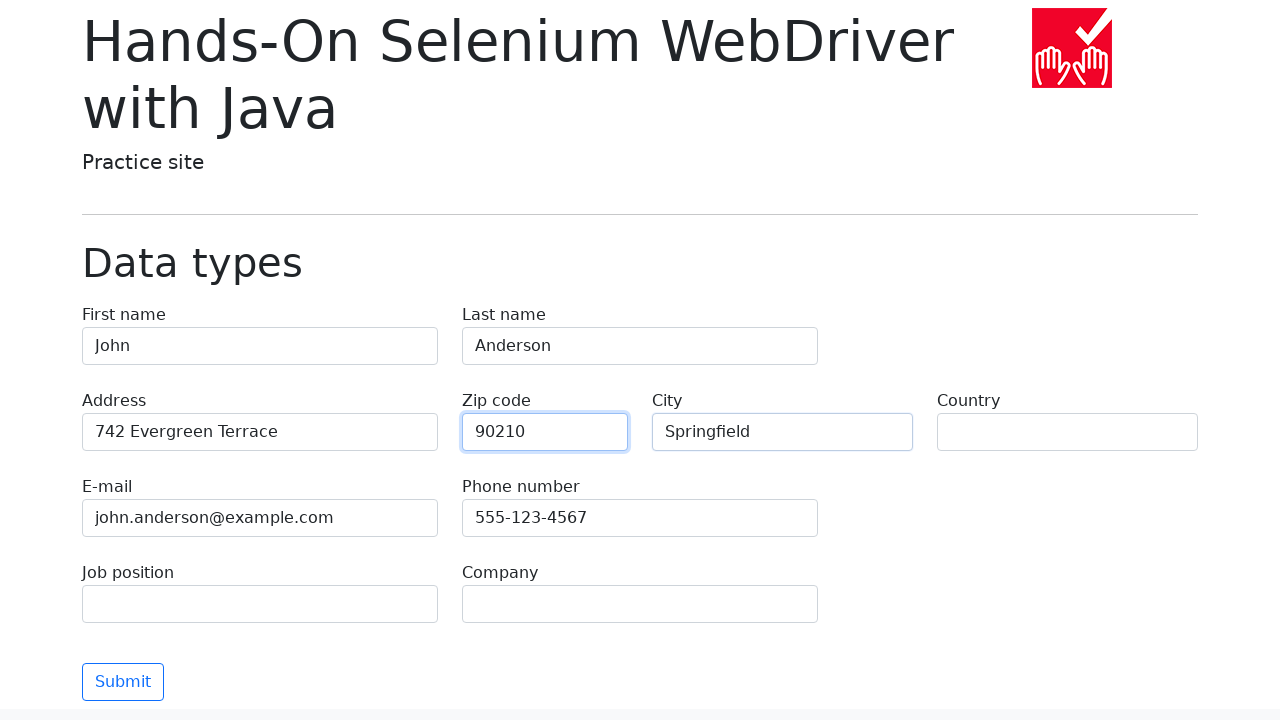

Filled country field with 'United States' on [name='country']
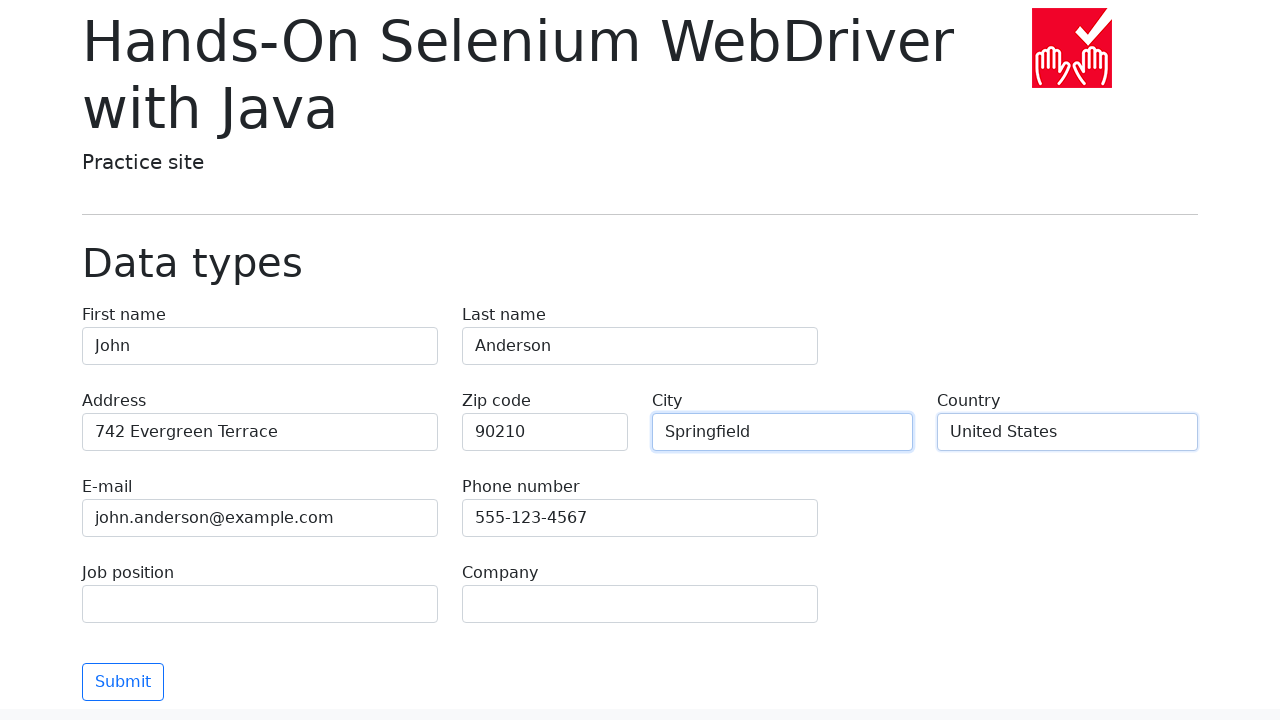

Filled job position field with 'Software Engineer' on [name='job-position']
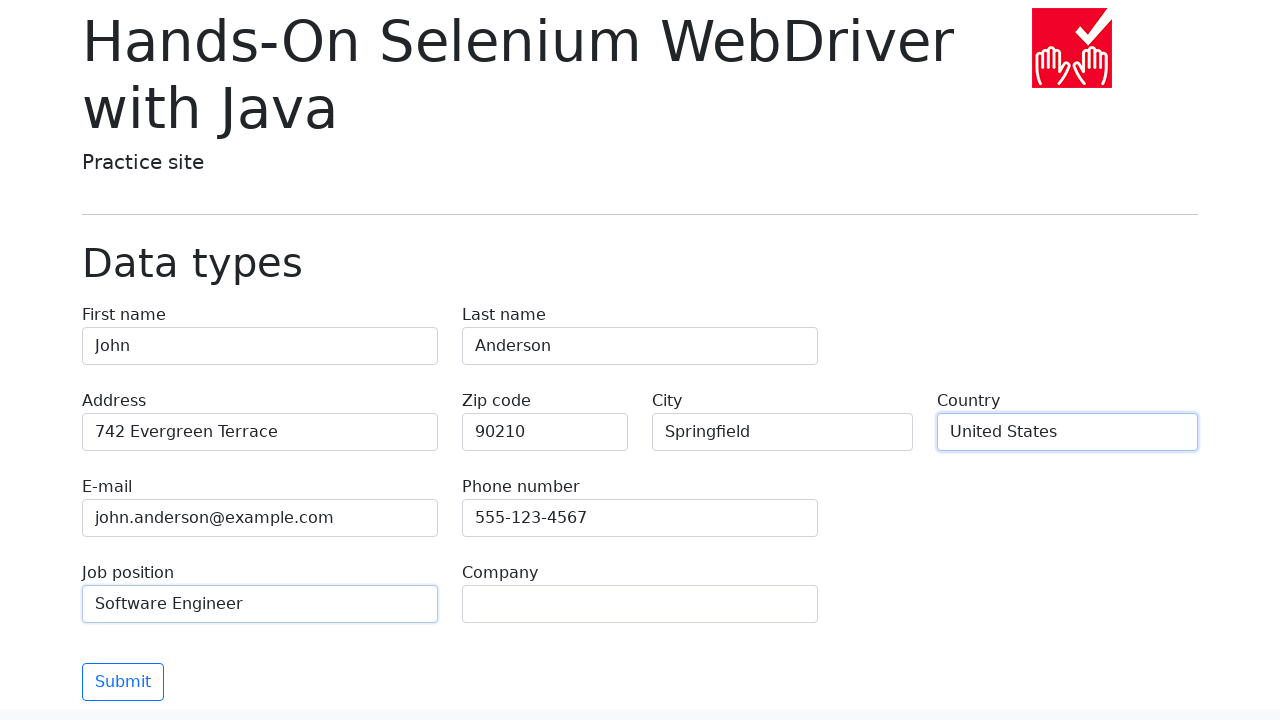

Filled company field with 'Tech Solutions Inc' on [name='company']
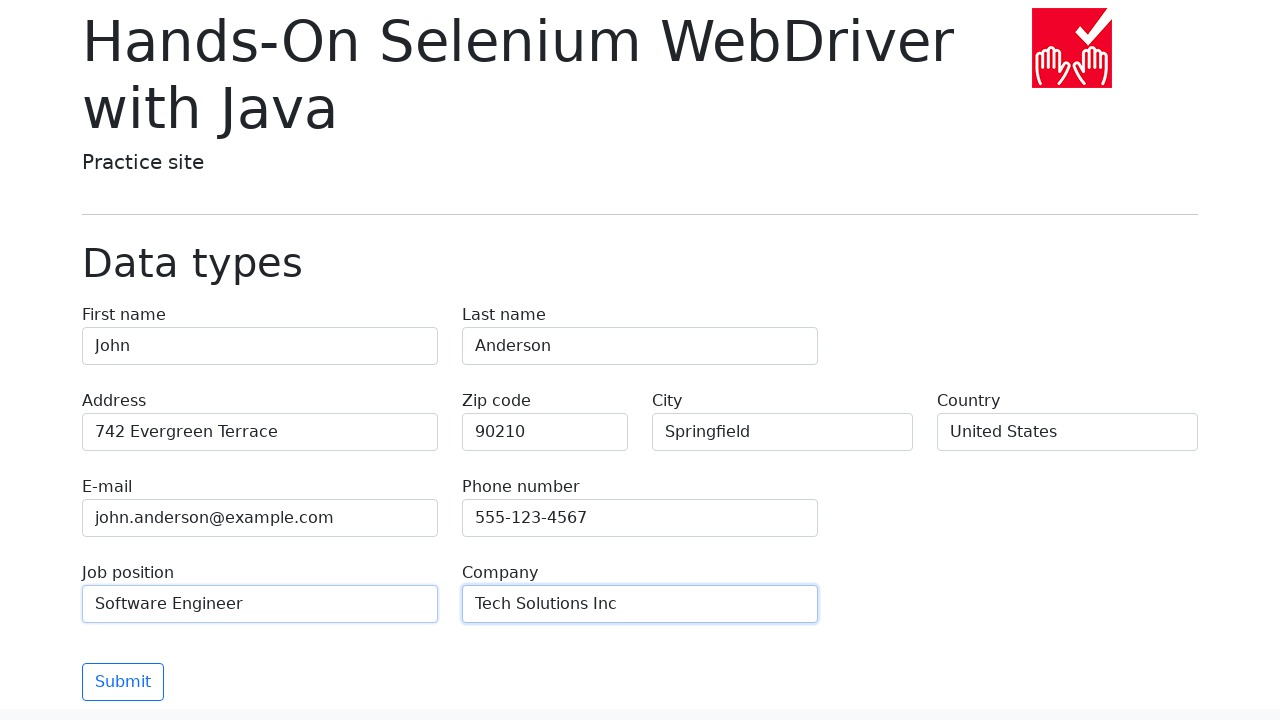

Clicked submit button to submit registration form at (123, 682) on .btn.btn-outline-primary.mt-3
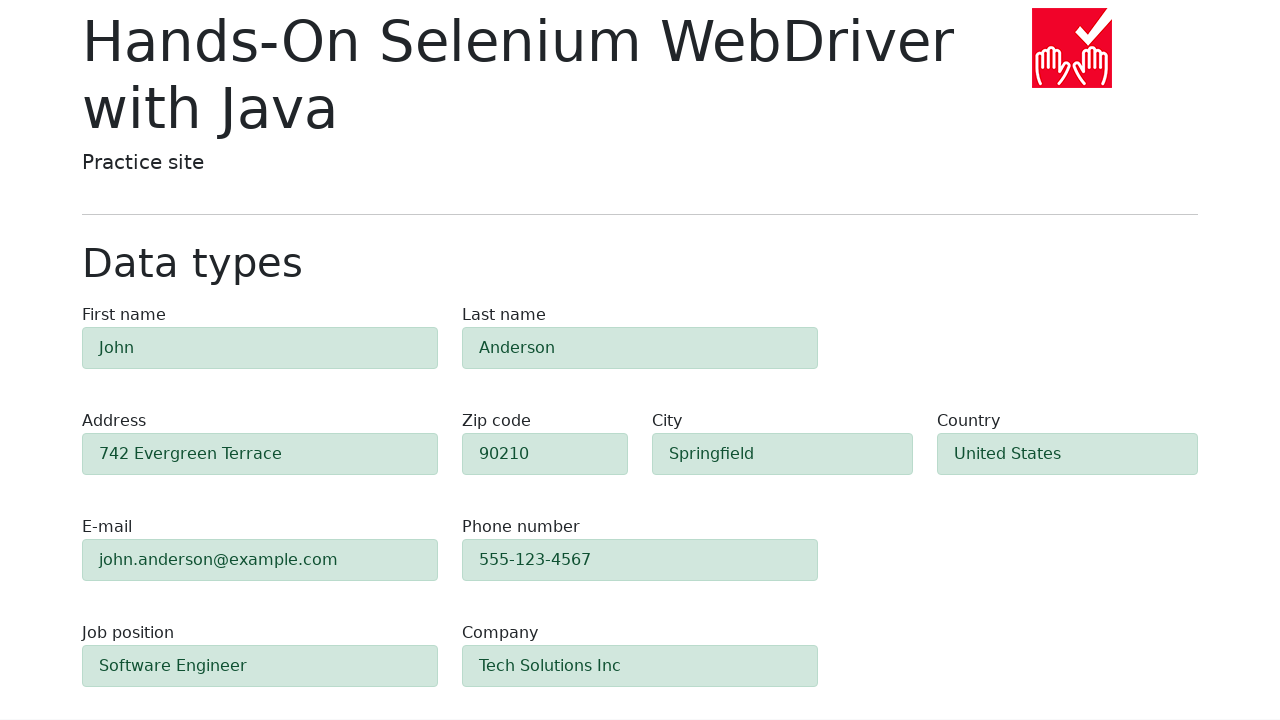

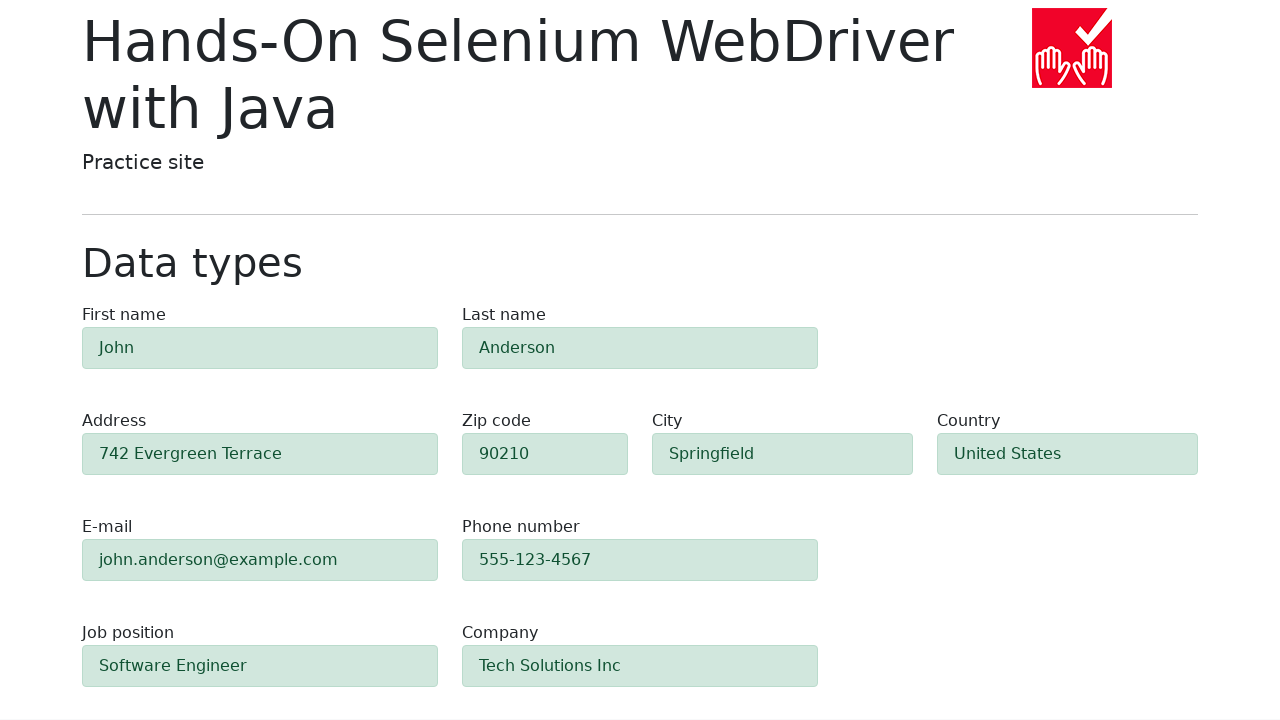